Searches for a plant species on plantarium.ru by entering a search query and navigating through search results to view plant details

Starting URL: https://www.plantarium.ru/page/search.html

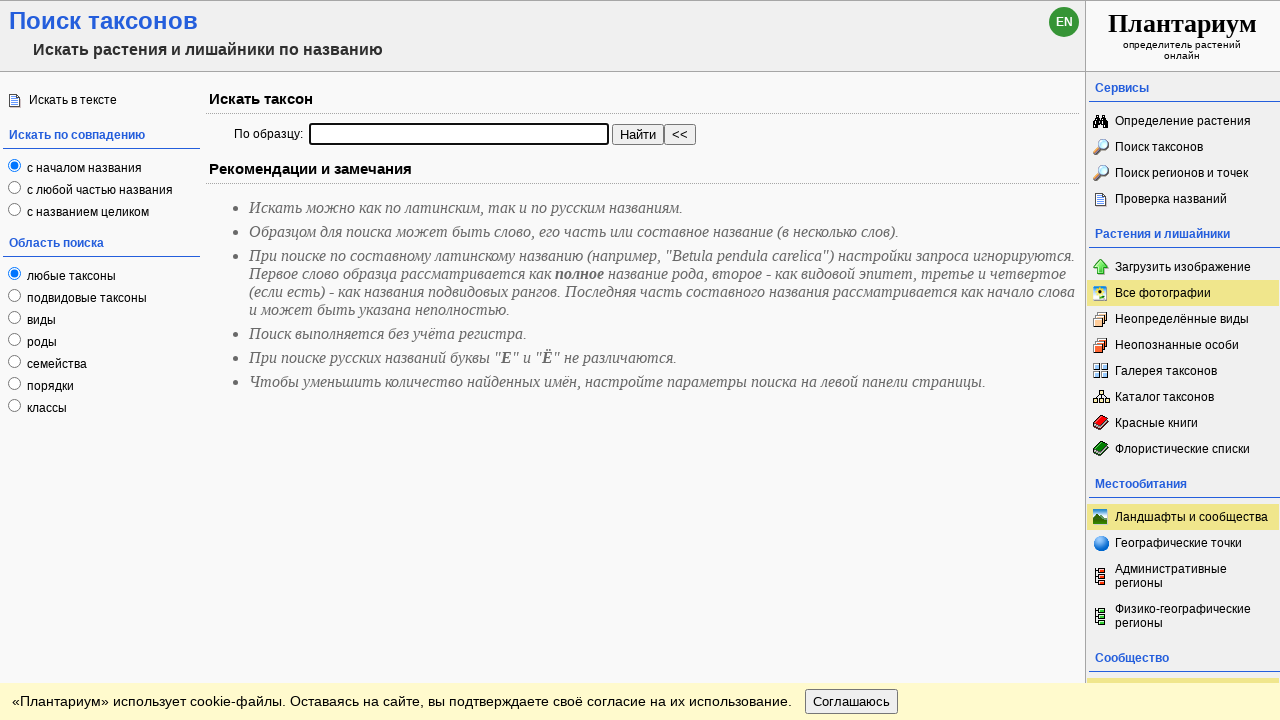

Filled search field with 'Rosa canina' on #taxon-search-value
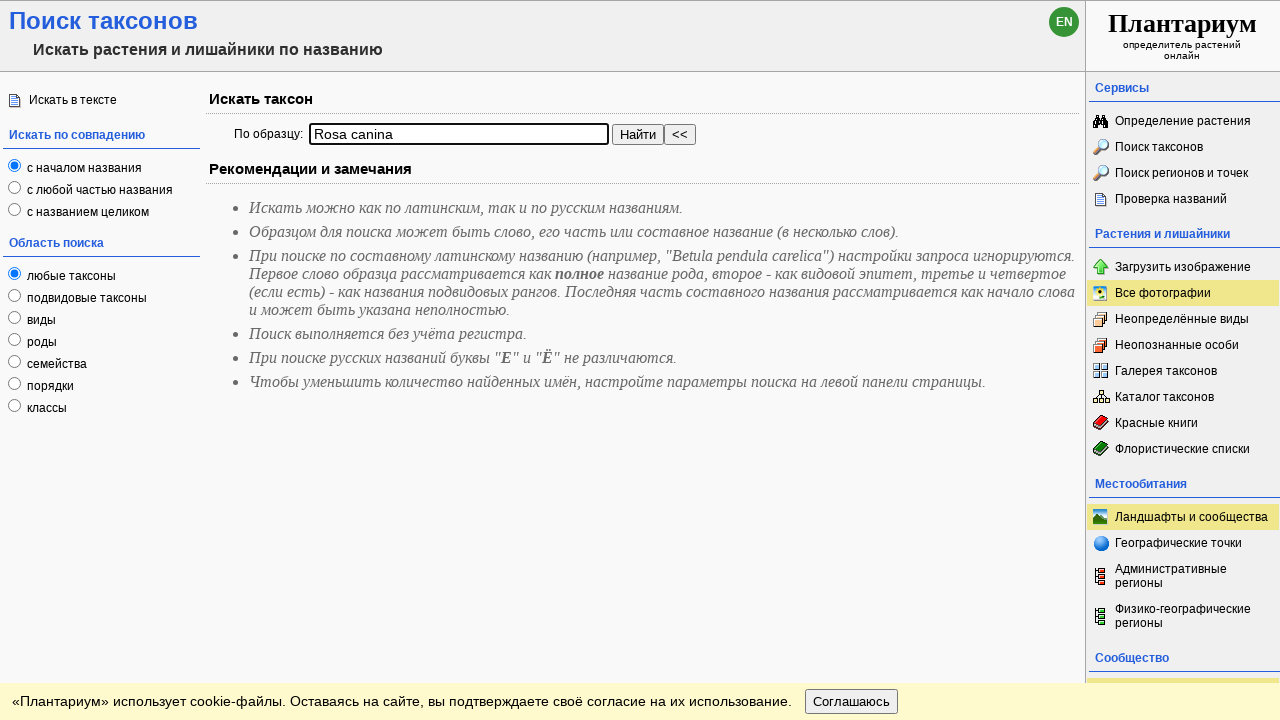

Clicked search button to search for plant species at (638, 134) on xpath=/html/body/table/tbody/tr[2]/td[2]/form/table/tbody/tr[2]/td[2]/input[2]
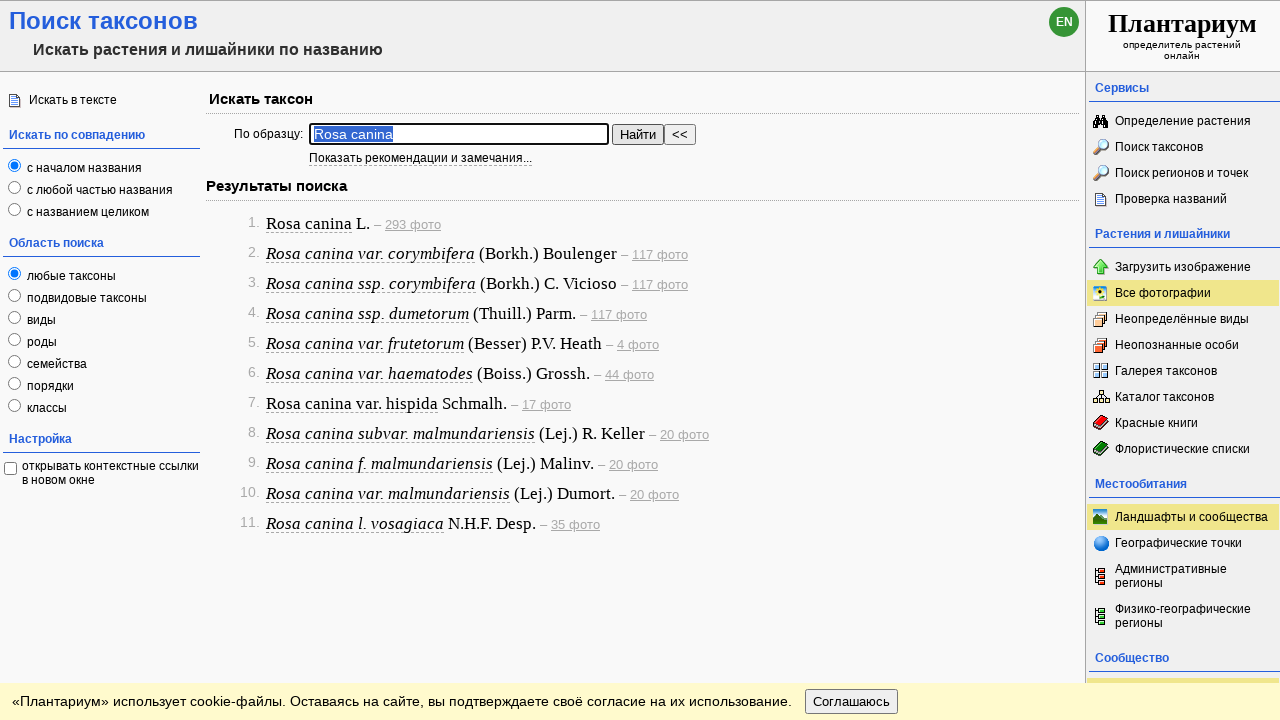

Clicked on first search result at (309, 224) on xpath=/html/body/table/tbody/tr[2]/td[2]/div[1]/table/tbody/tr/td[2]/a/span
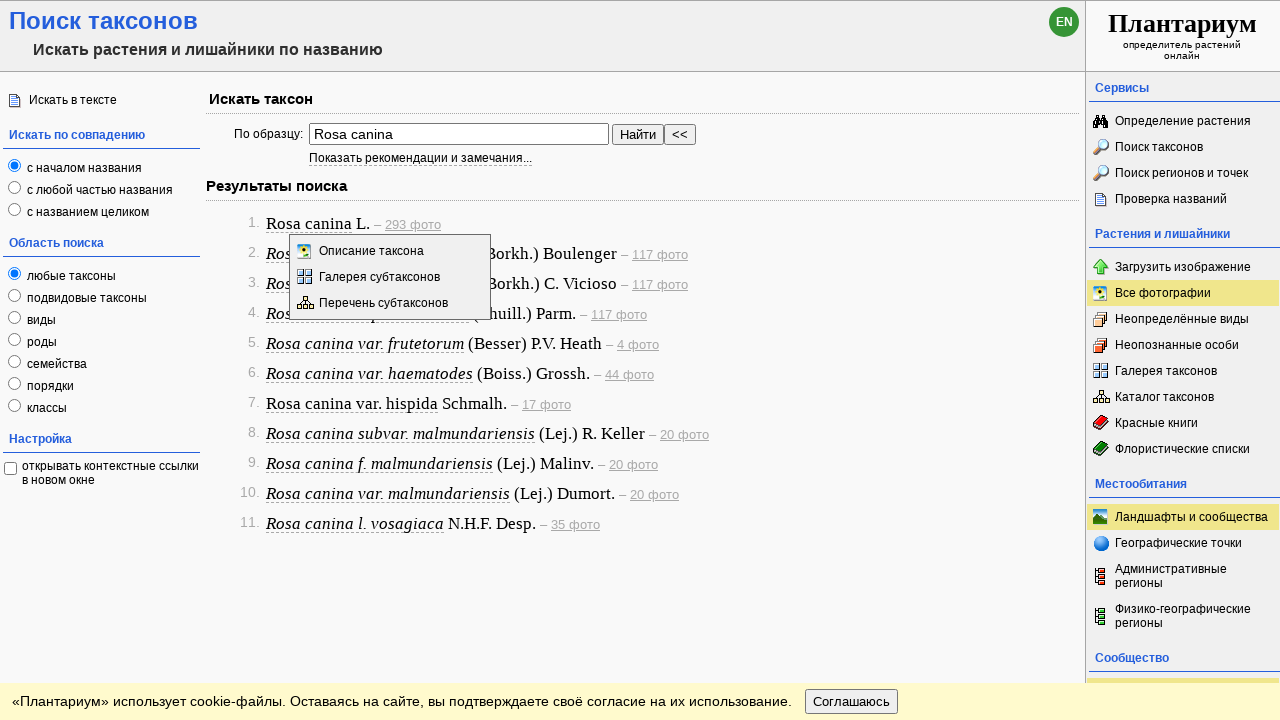

Clicked on first link in plant details at (390, 251) on xpath=/html/body/table/tbody/tr[2]/td[2]/div/table/tbody/tr/td[2]/div/a[1]
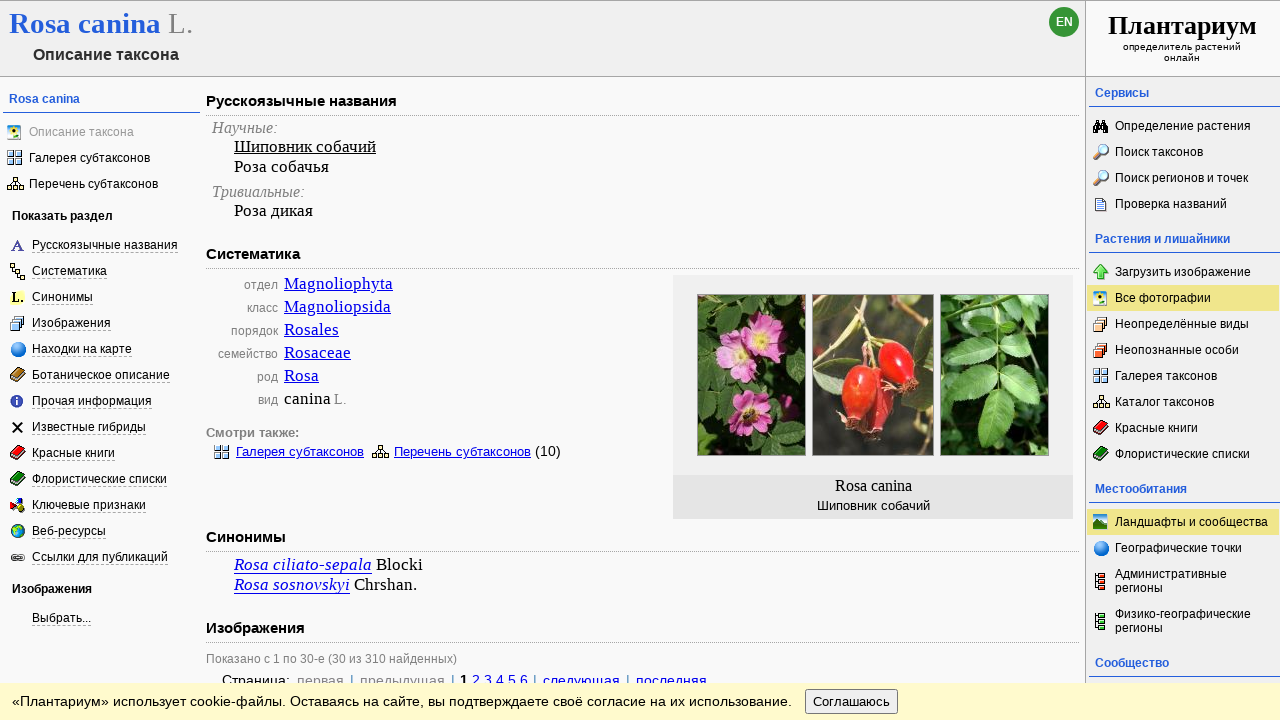

Waited for page content to load
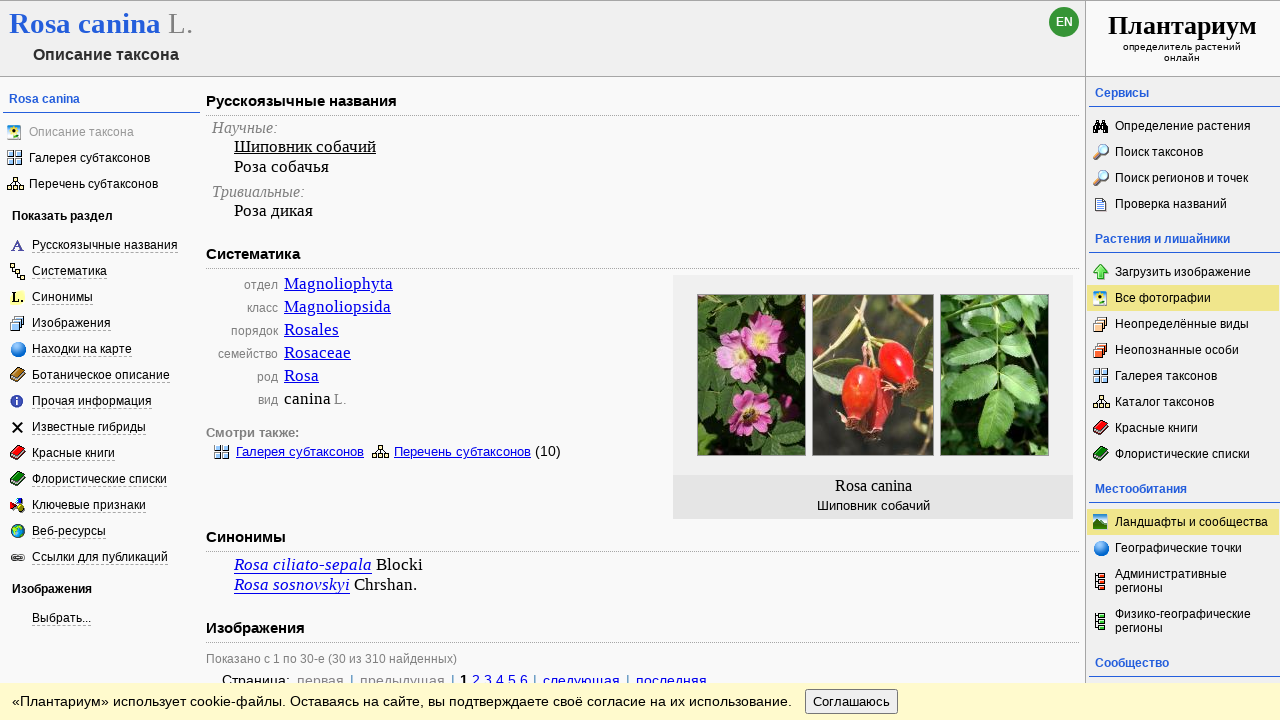

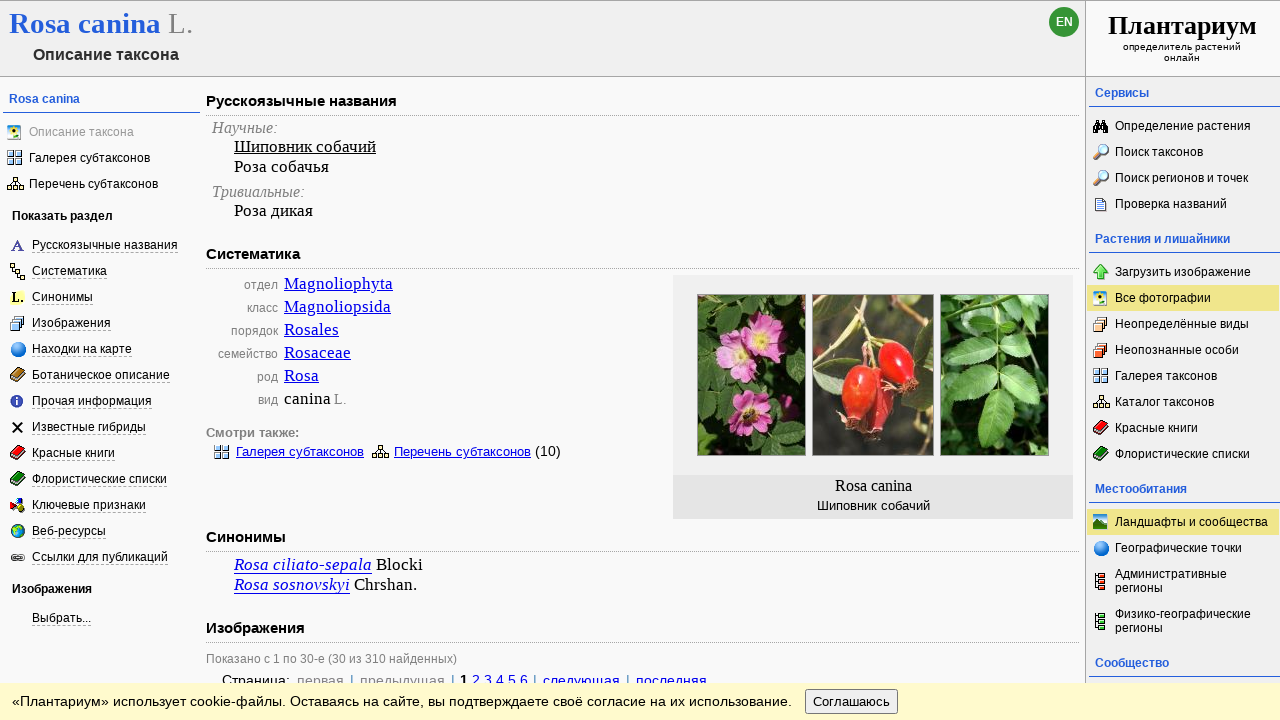